Navigates to RedBus website and retrieves the page title

Starting URL: https://www.redbus.com/

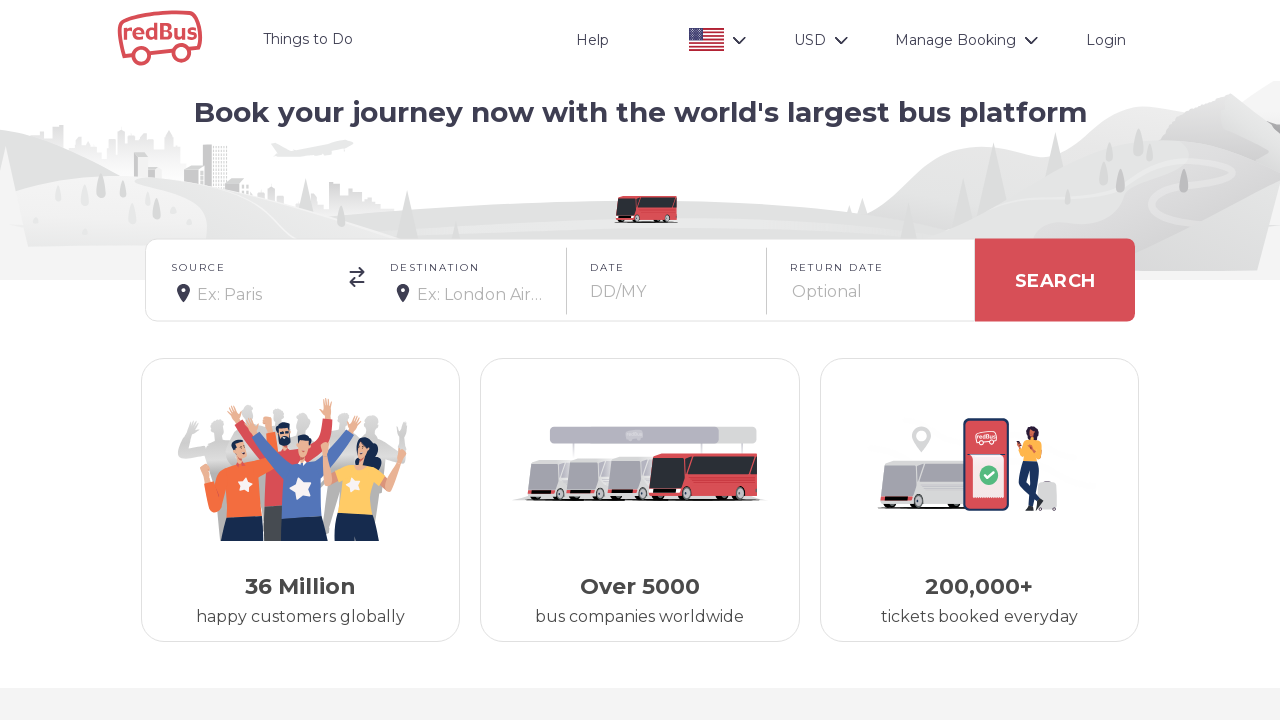

Retrieved page title from RedBus website
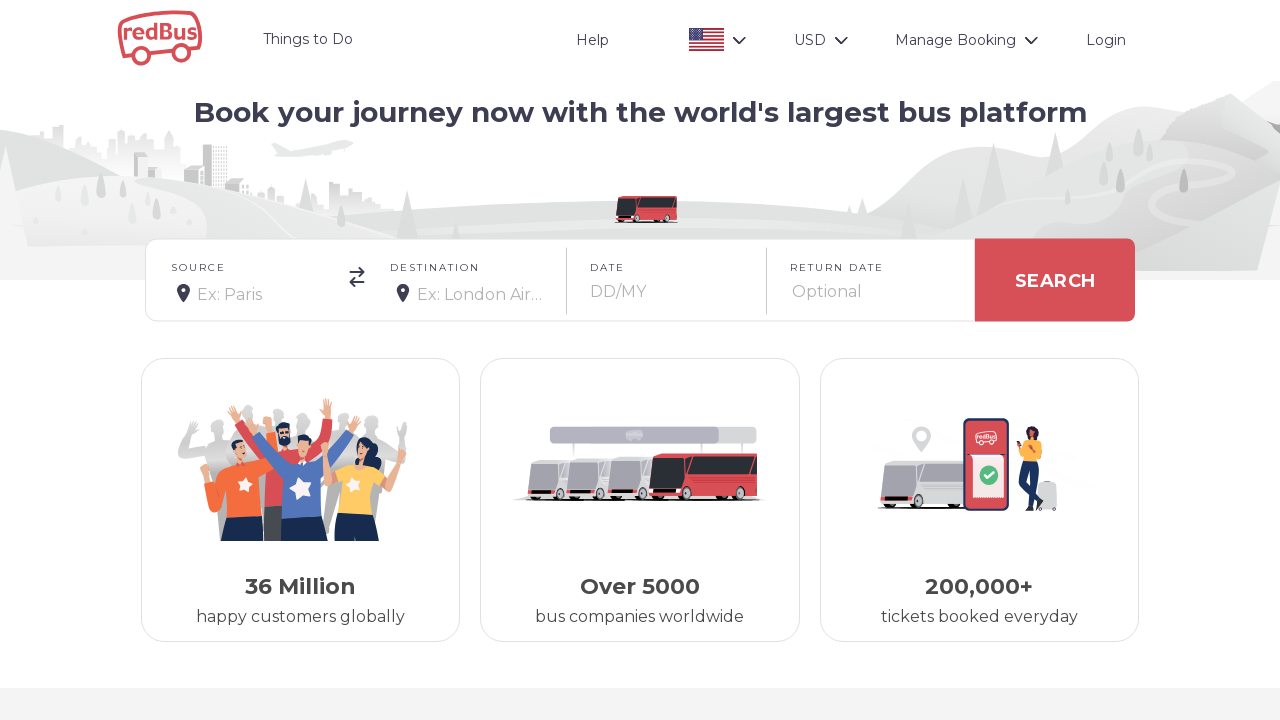

Printed page title to console
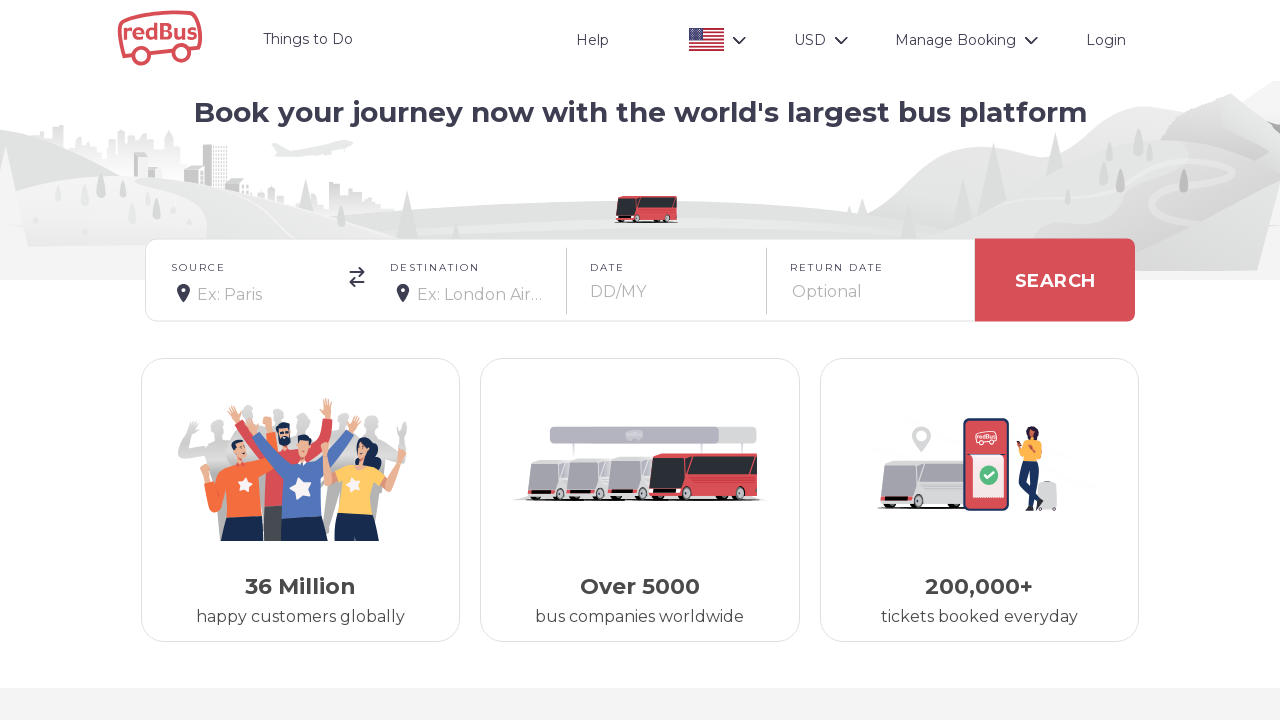

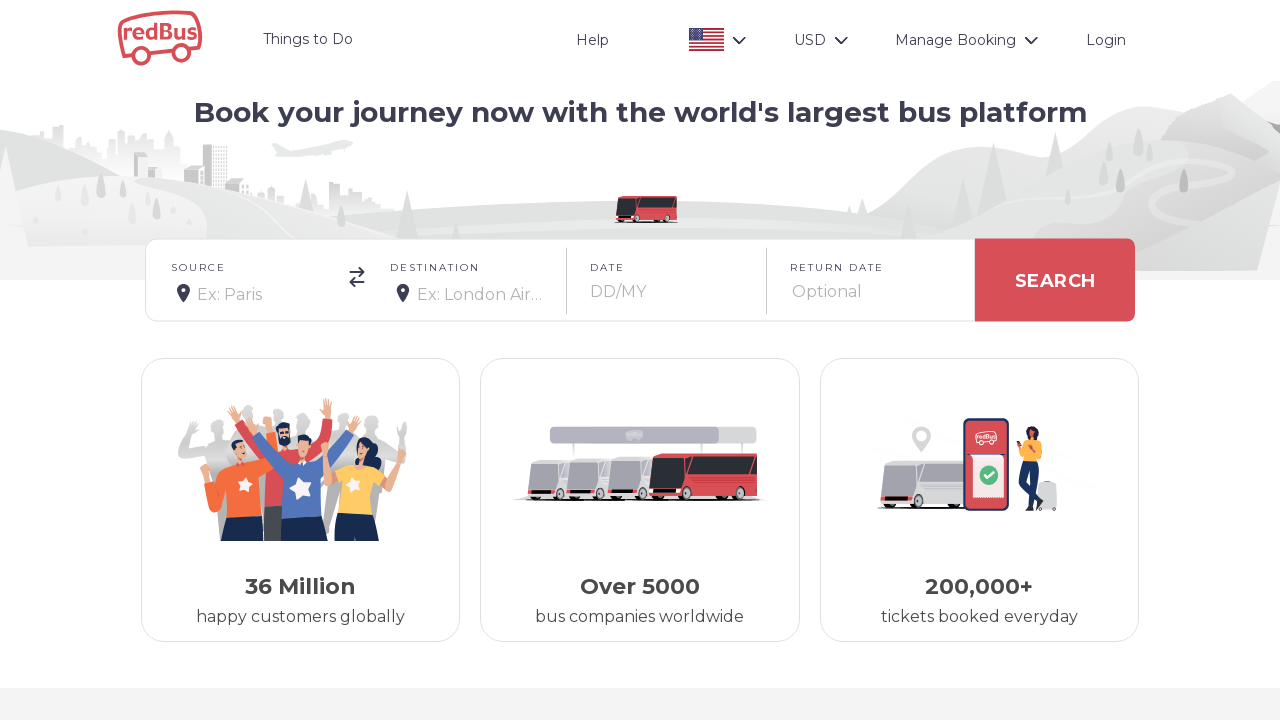